Navigates to the Time and Date weather page for São Paulo, Brazil and verifies that the temperature information is displayed on the page.

Starting URL: https://www.timeanddate.com/weather/brazil/sao-paulo

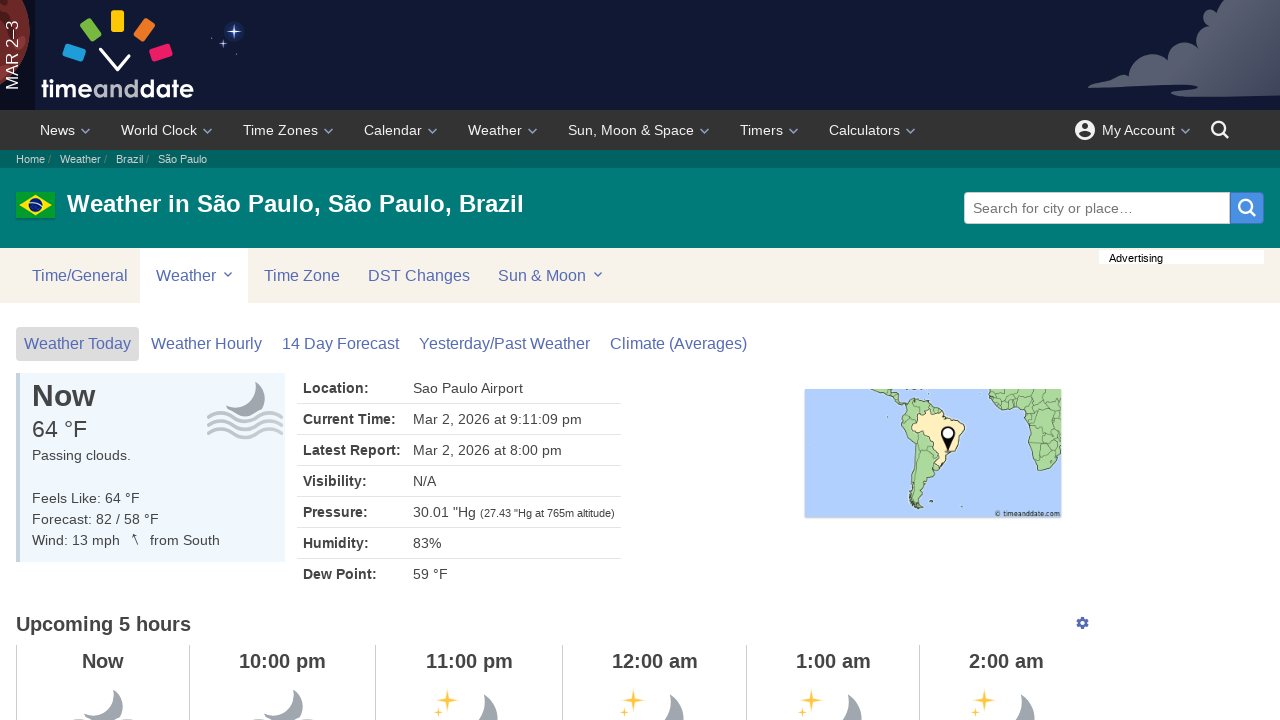

Navigated to Time and Date weather page for São Paulo, Brazil
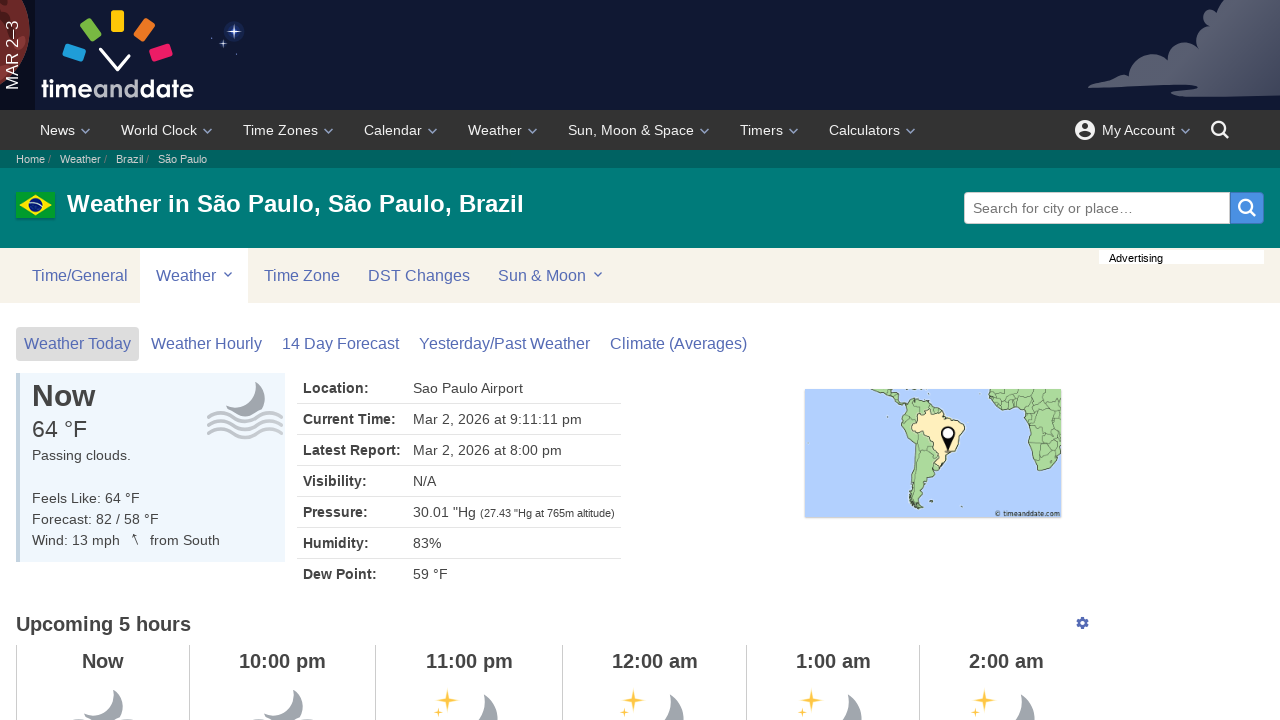

Temperature element became visible on the page
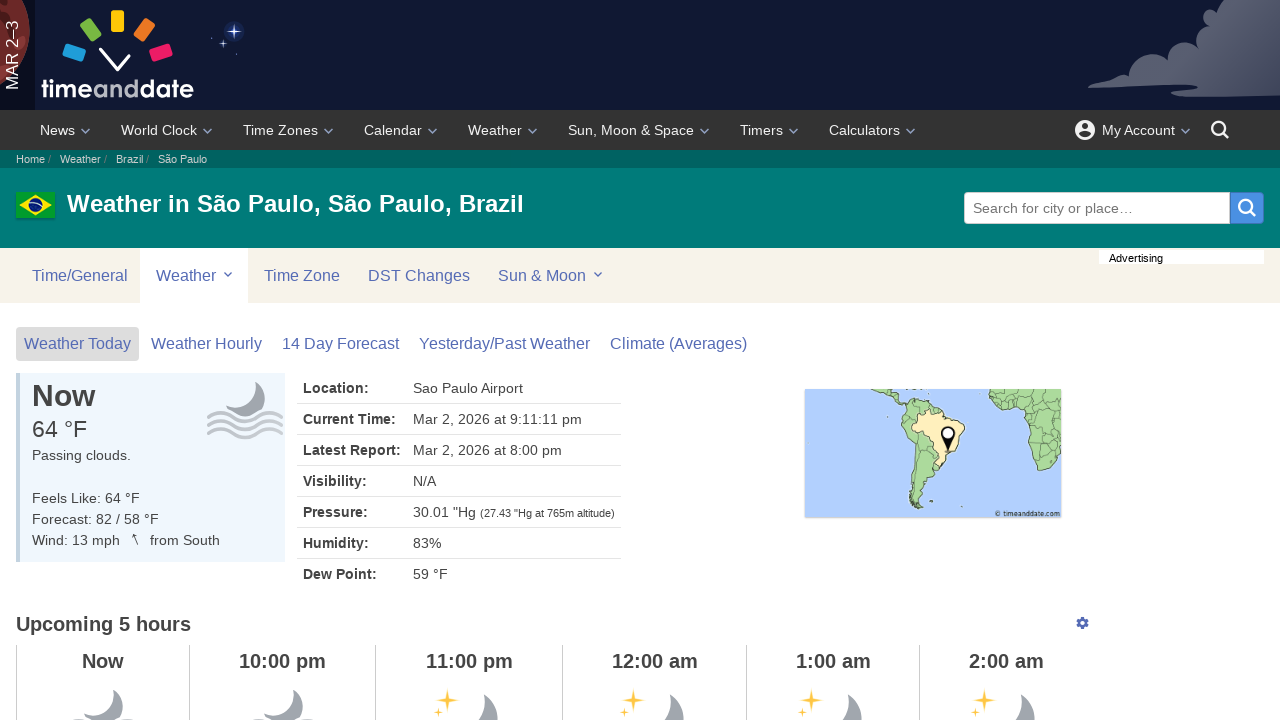

Verified that temperature information is displayed on the page
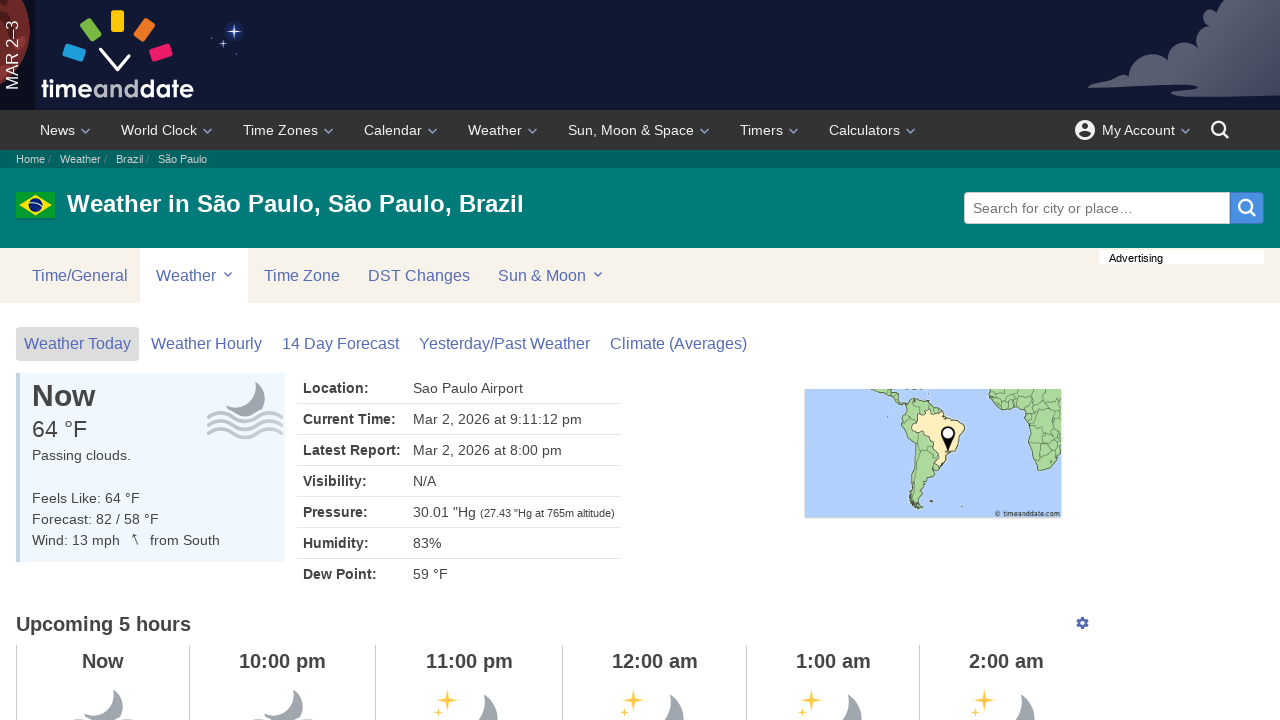

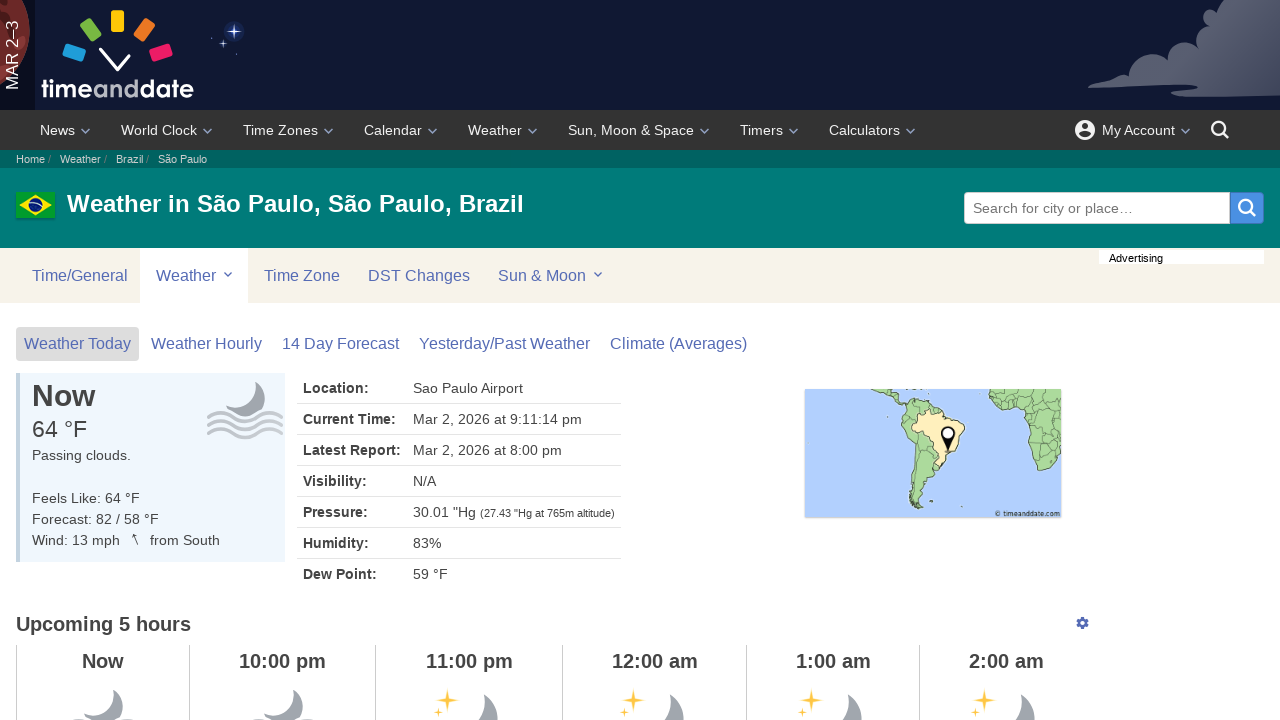